Tests accepting a JavaScript confirm dialog and verifying the result shows "Ok" was clicked

Starting URL: https://the-internet.herokuapp.com/javascript_alerts

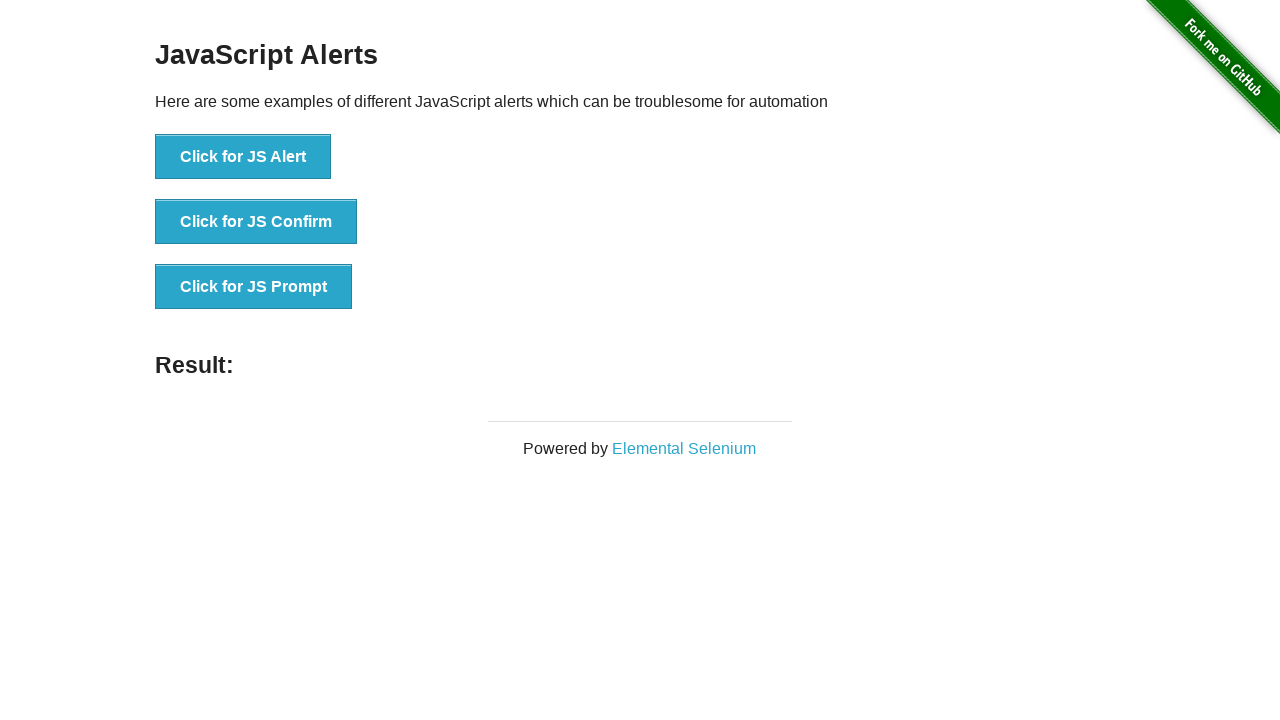

Set up dialog handler to accept confirm dialogs
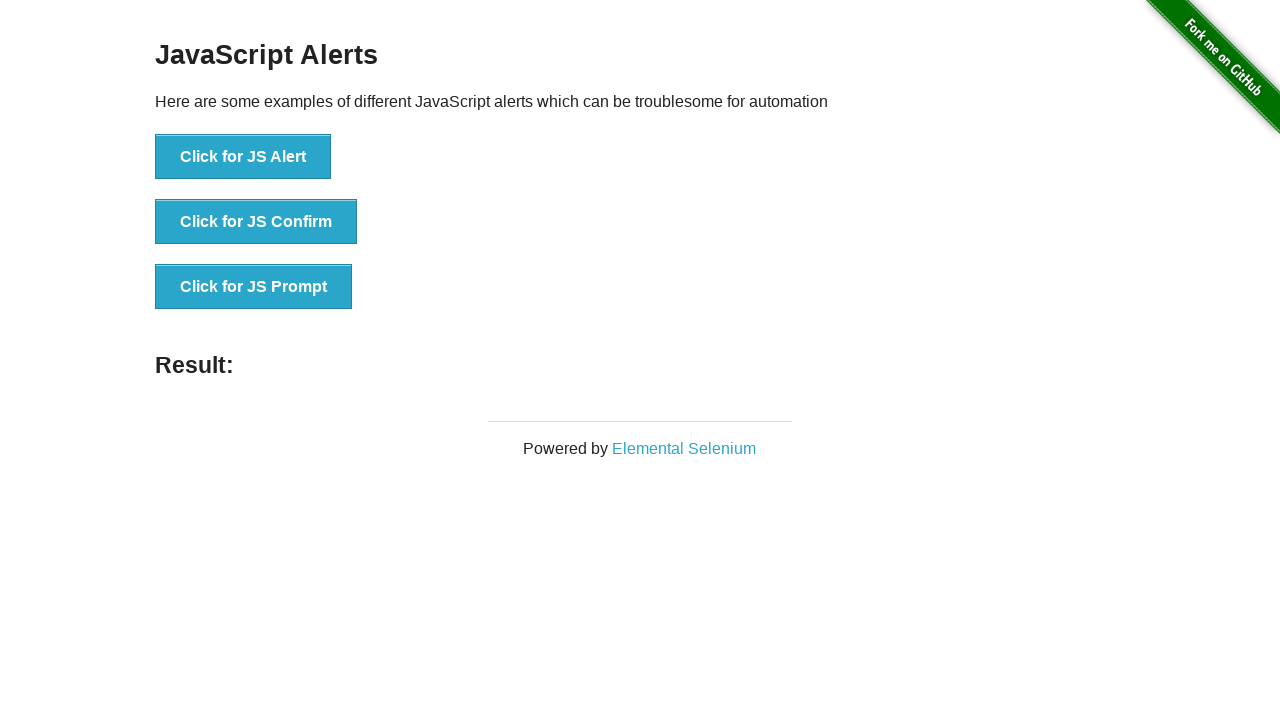

Clicked the 'Click for JS Confirm' button at (256, 222) on text="Click for JS Confirm"
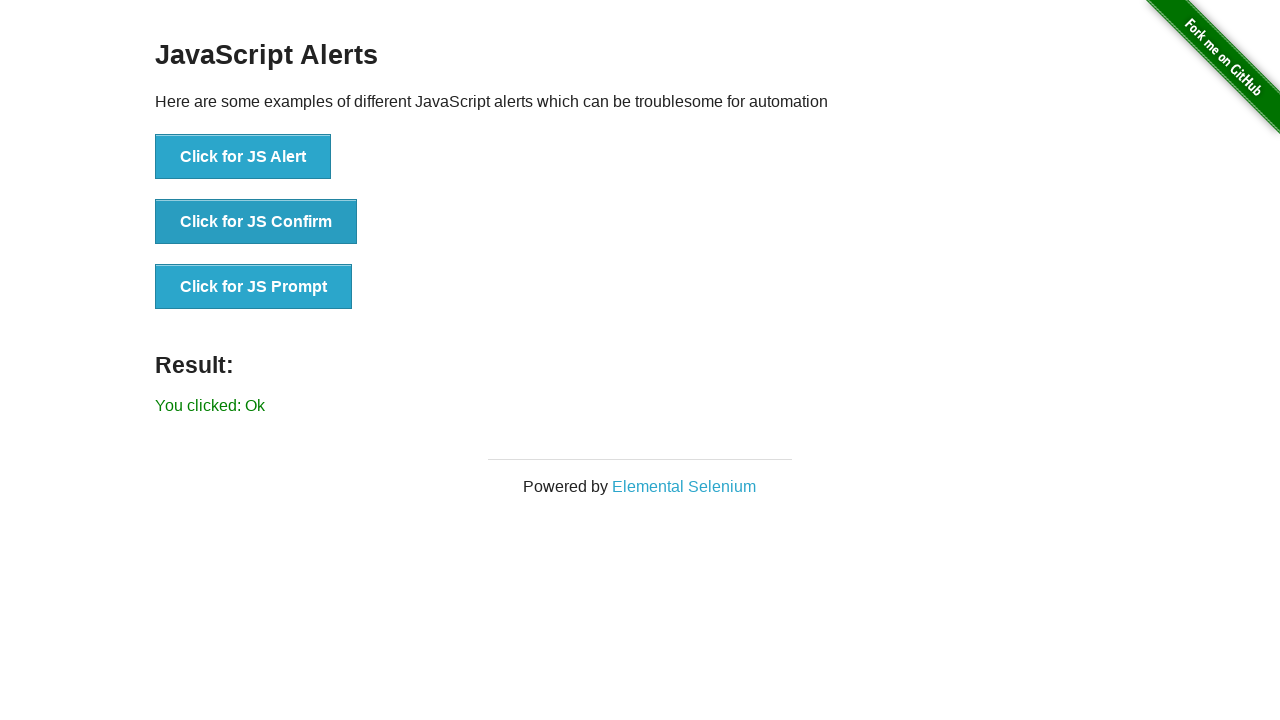

Verified result message shows 'You clicked: Ok'
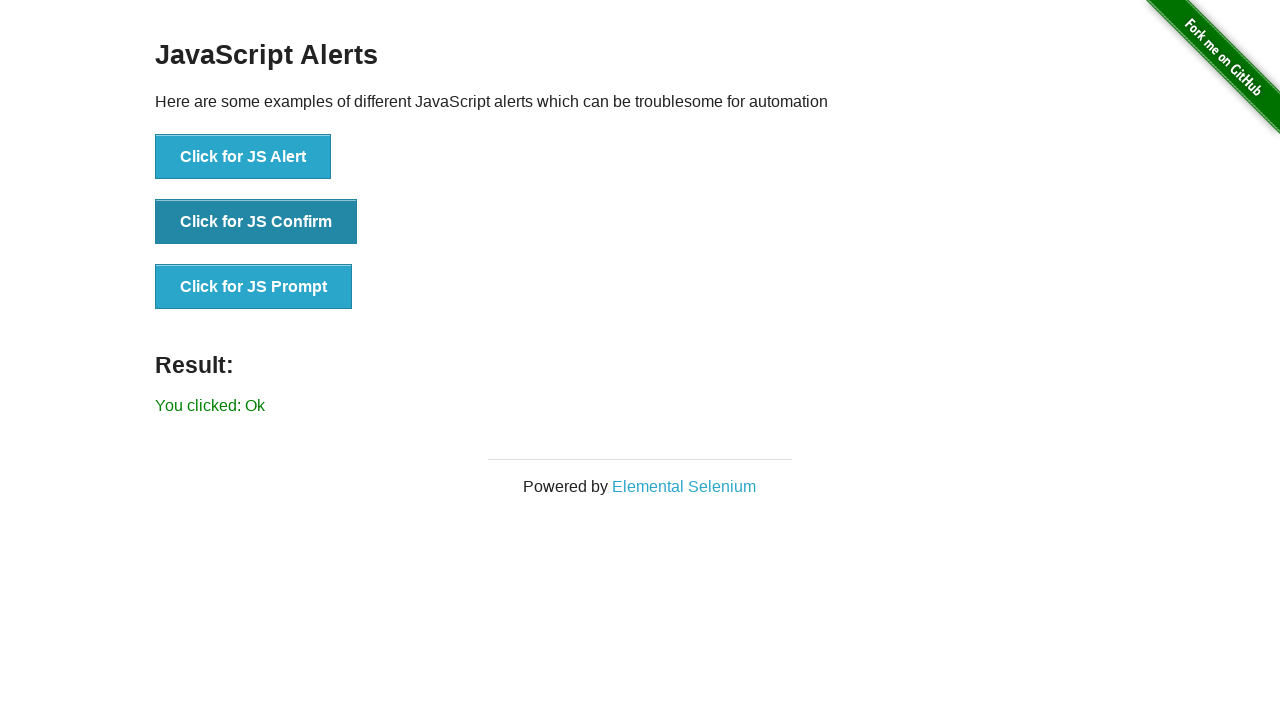

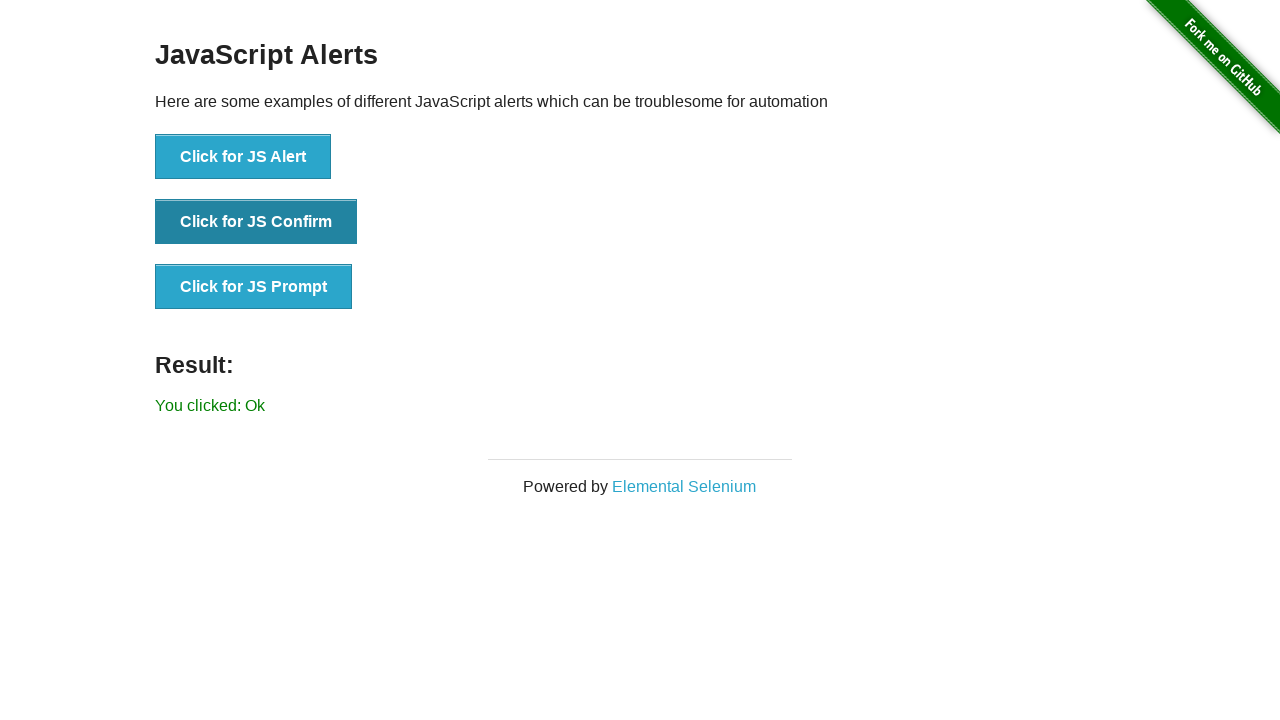